Tests drag and drop functionality by dragging column A to column B and verifying their text values swap

Starting URL: https://the-internet.herokuapp.com/drag_and_drop

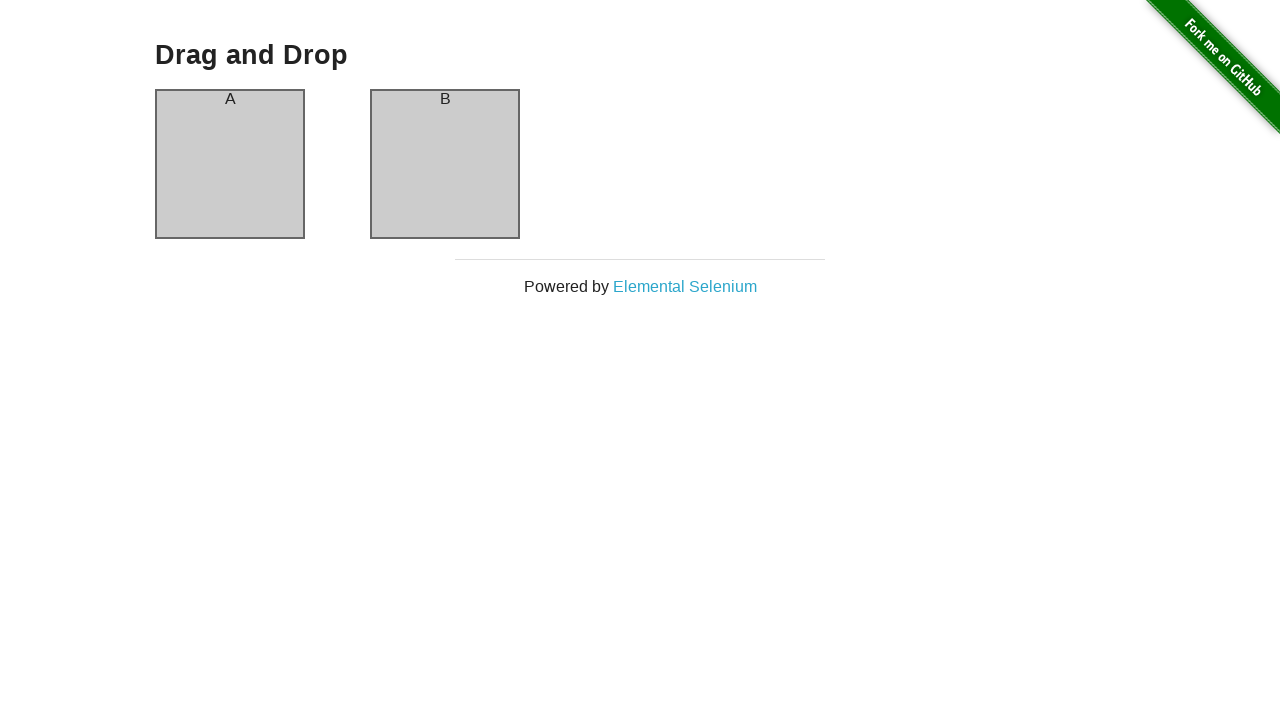

Located column A element
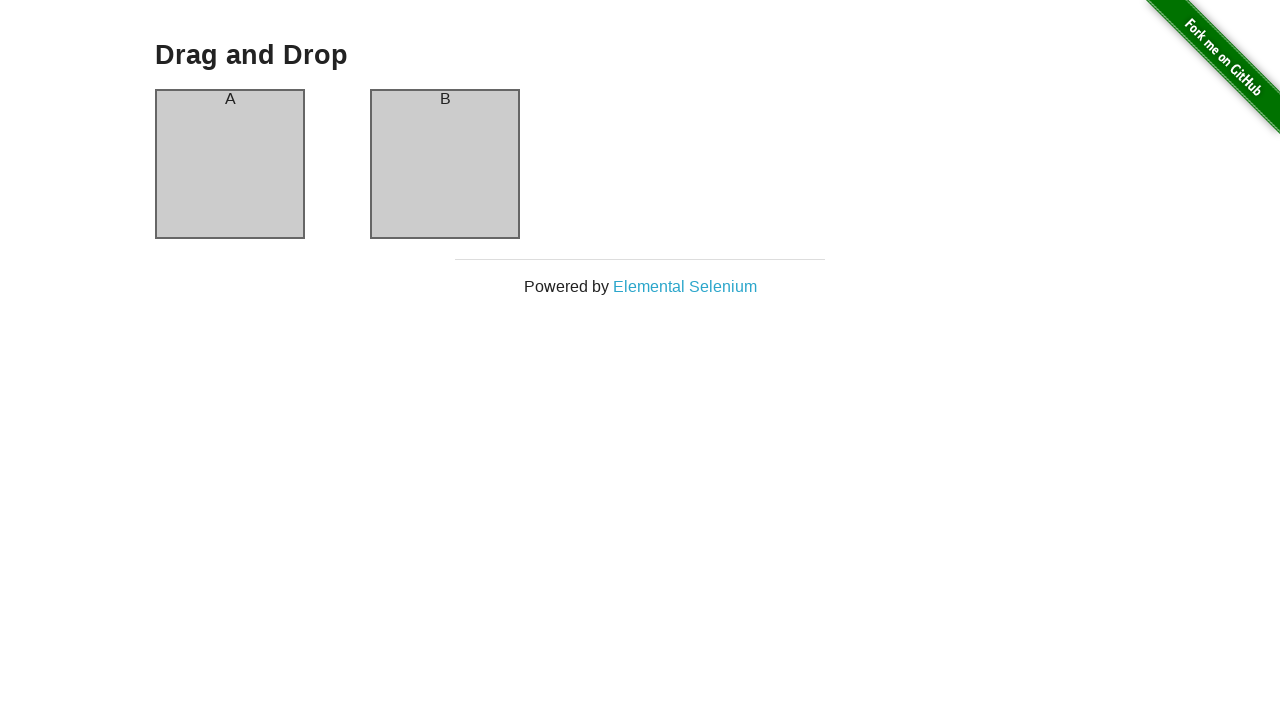

Located column B element
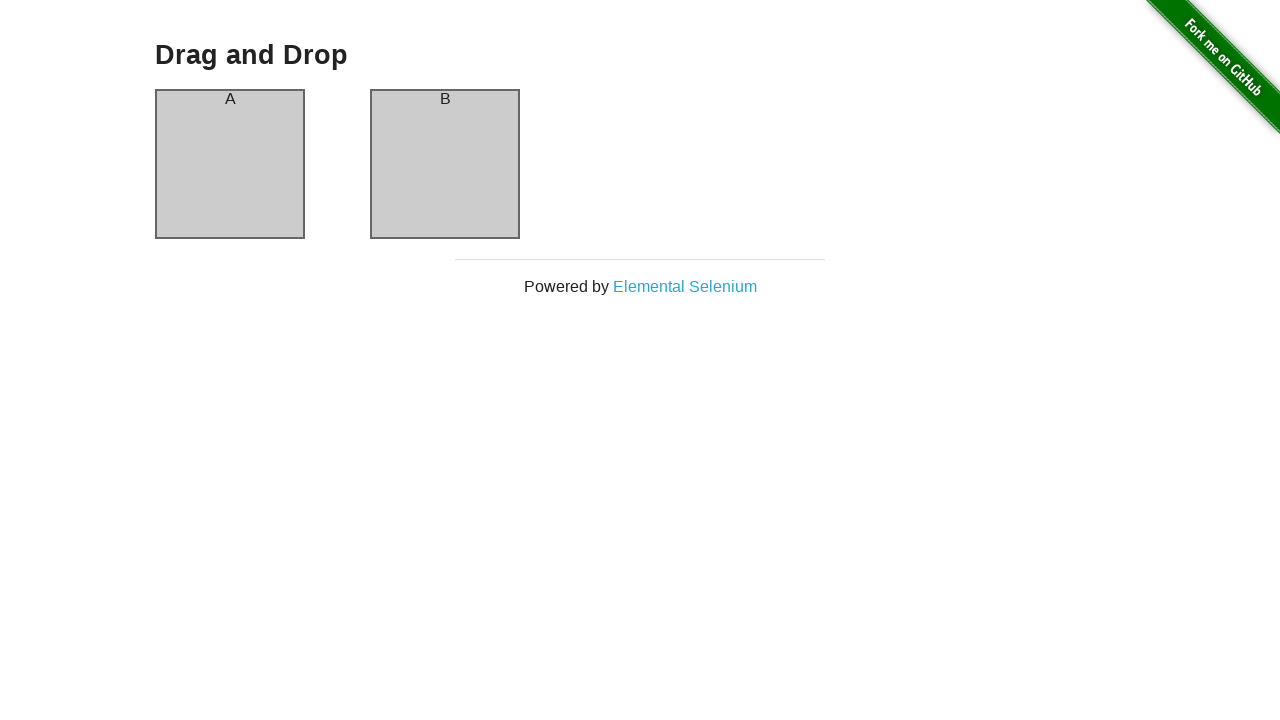

Verified column A has initial text 'A'
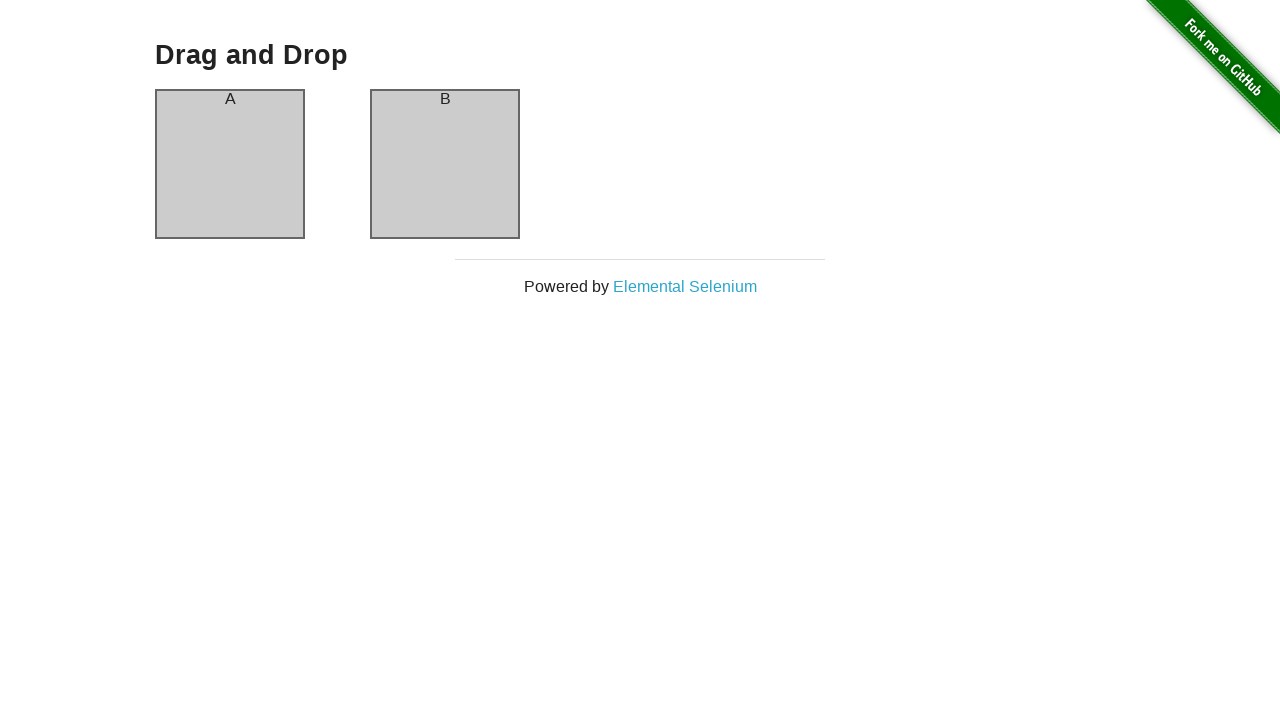

Verified column B has initial text 'B'
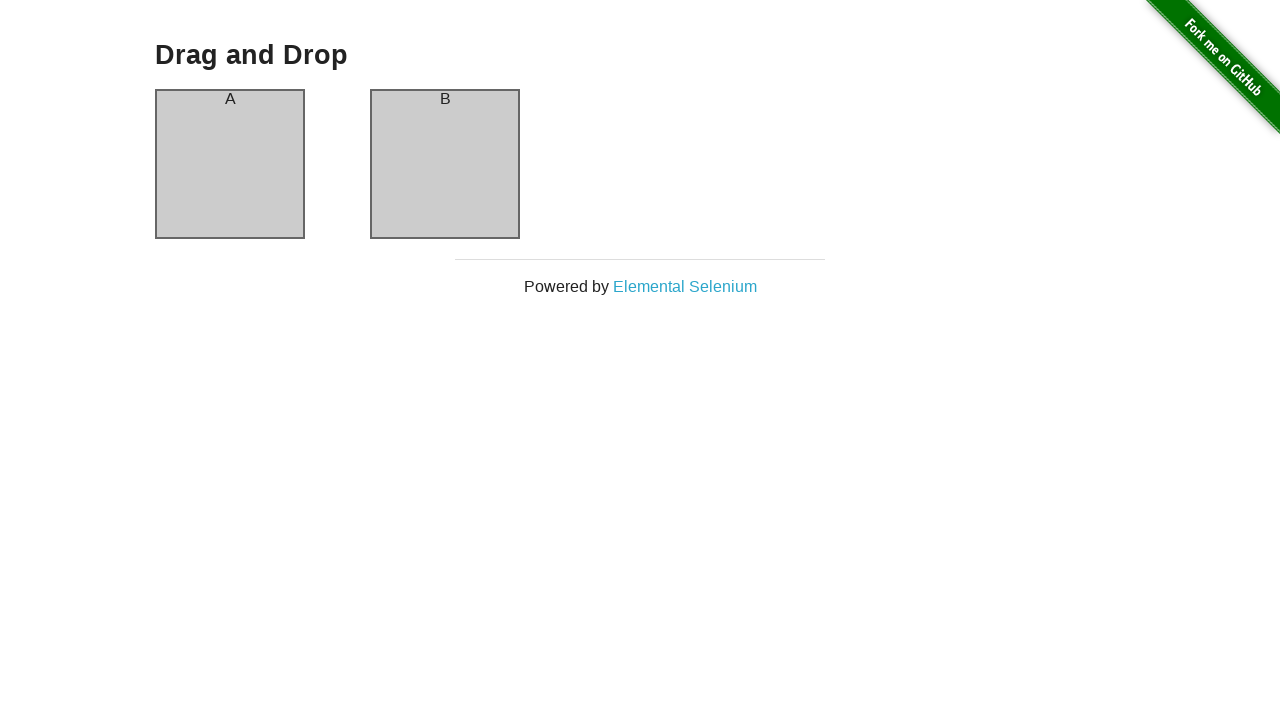

Dragged column A to column B at (445, 164)
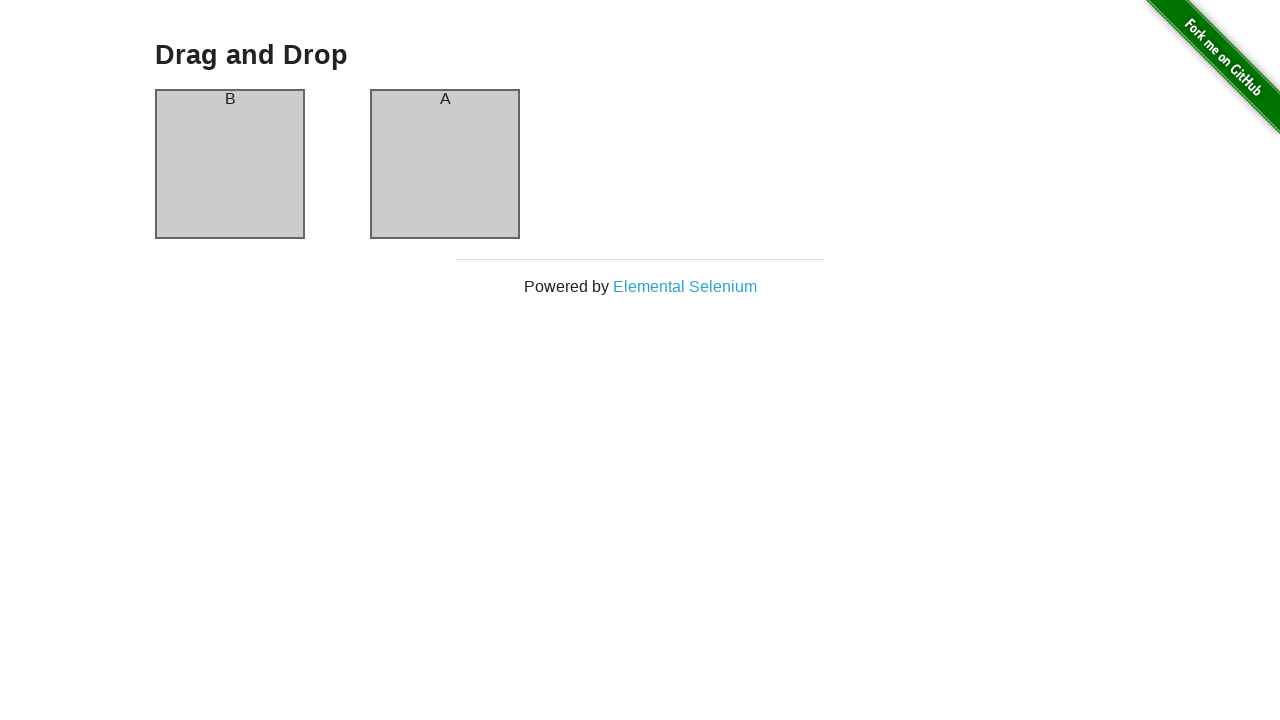

Waited 1 second for drag and drop animation to complete
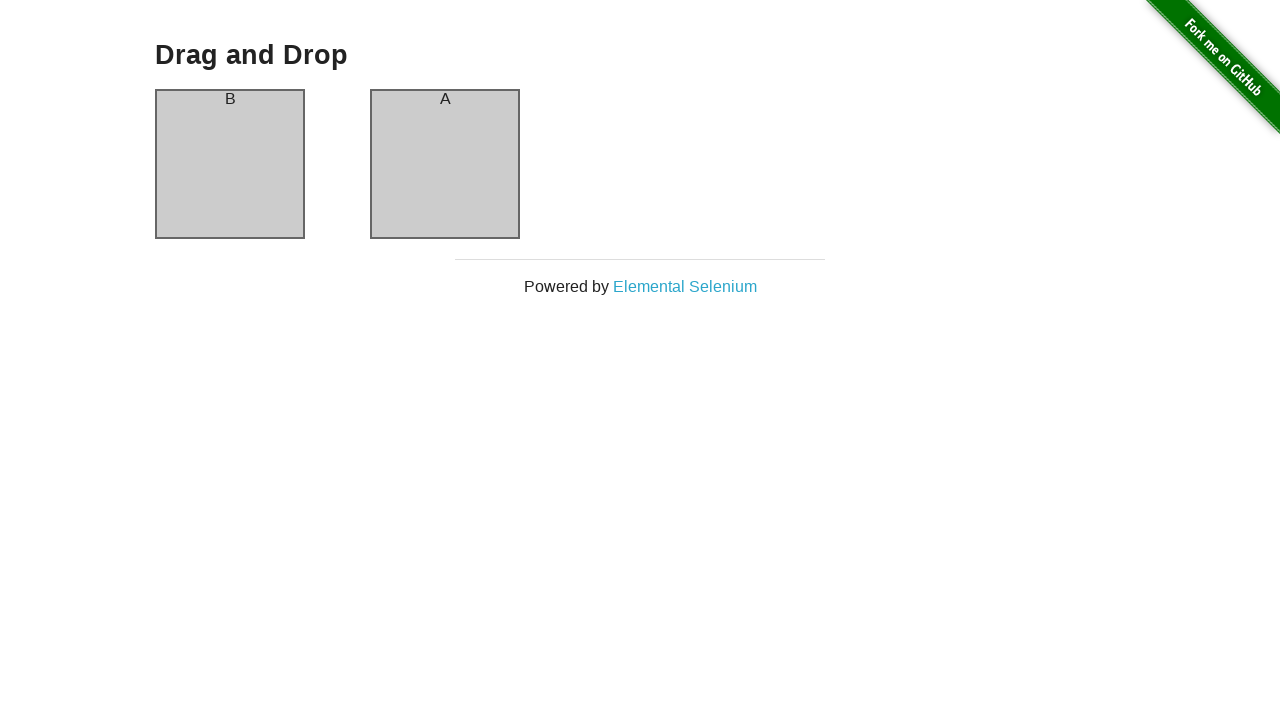

Verified column A now contains text 'B' after swap
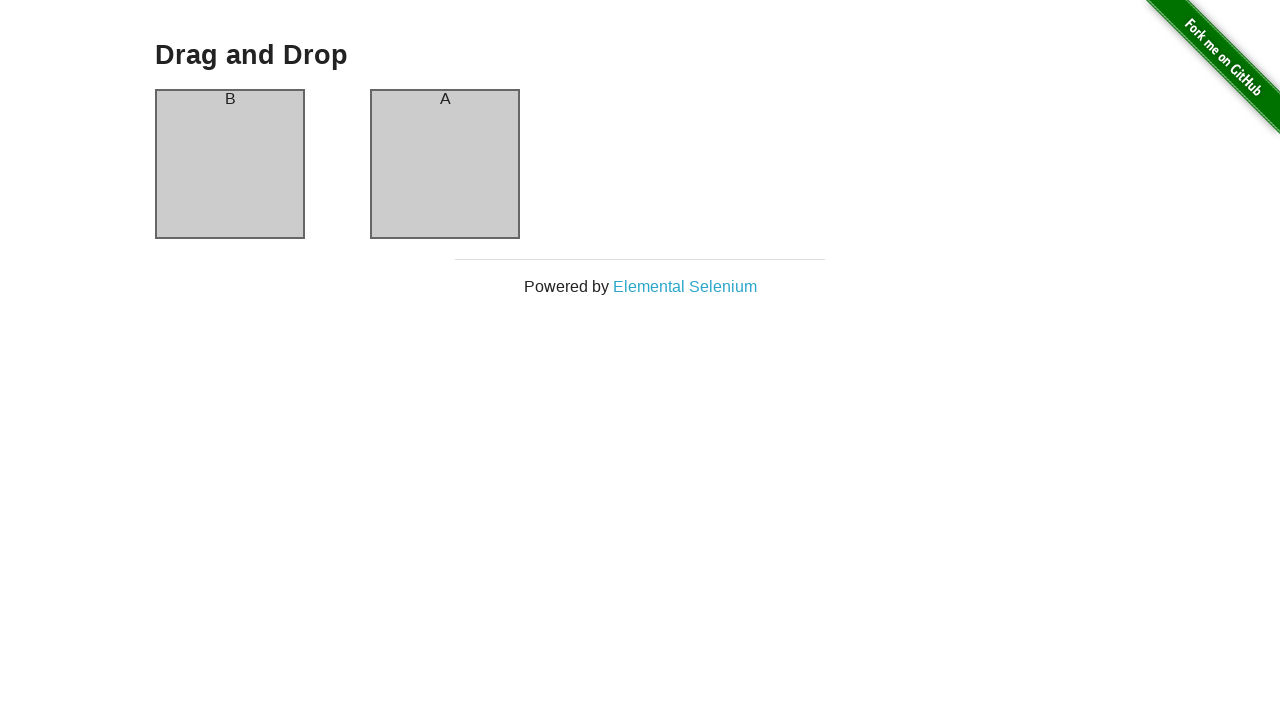

Verified column B now contains text 'A' after swap
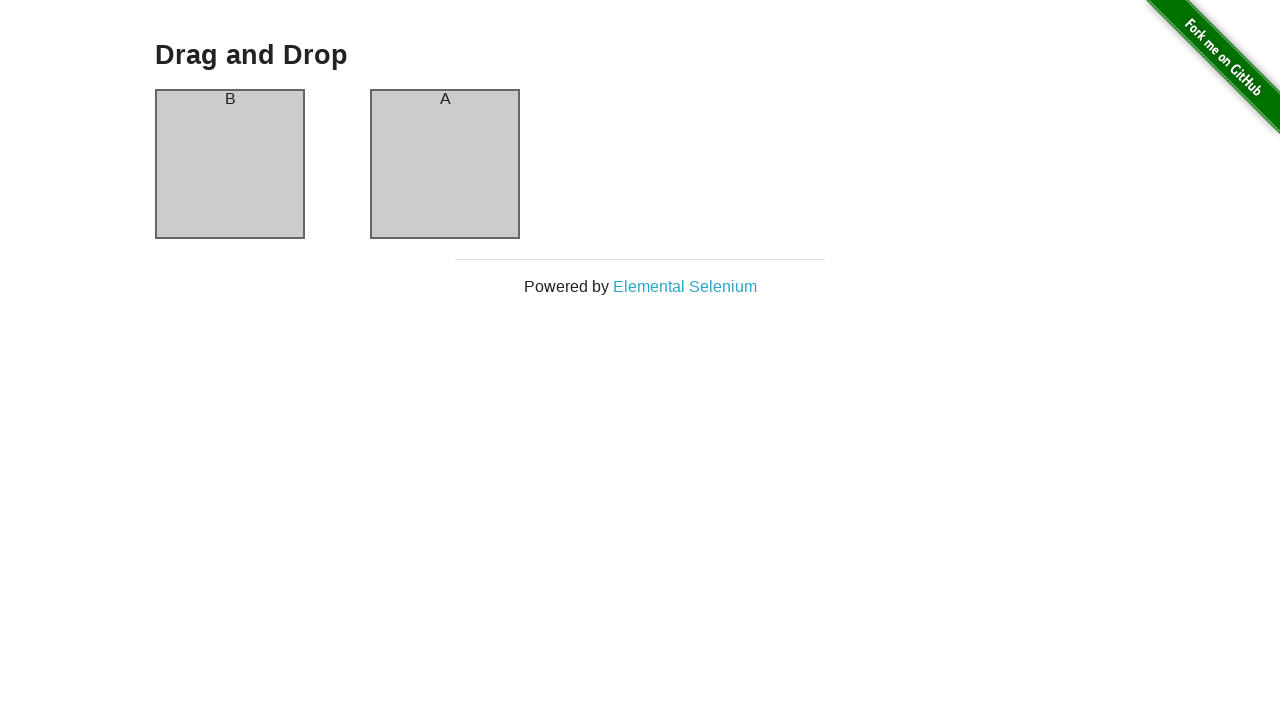

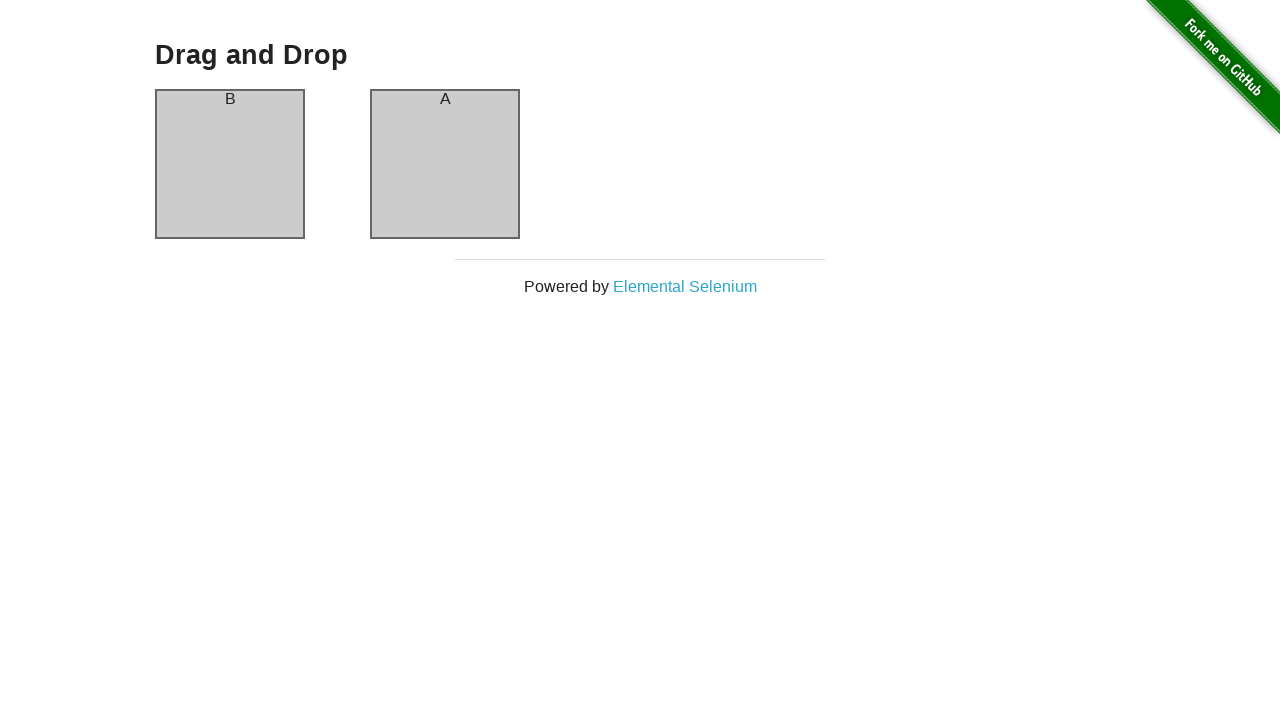